Tests drag and drop functionality by dragging a draggable element and dropping it onto a droppable target element

Starting URL: https://jqueryui.com/resources/demos/droppable/default.html

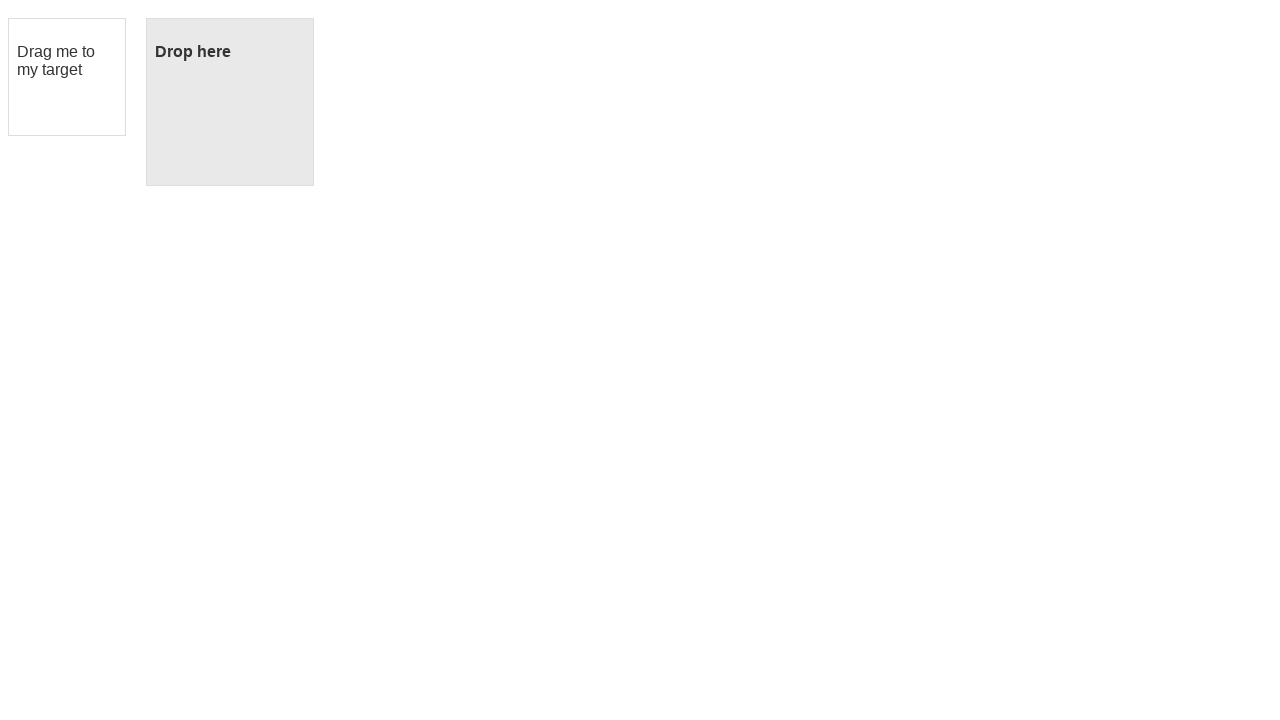

Located draggable element
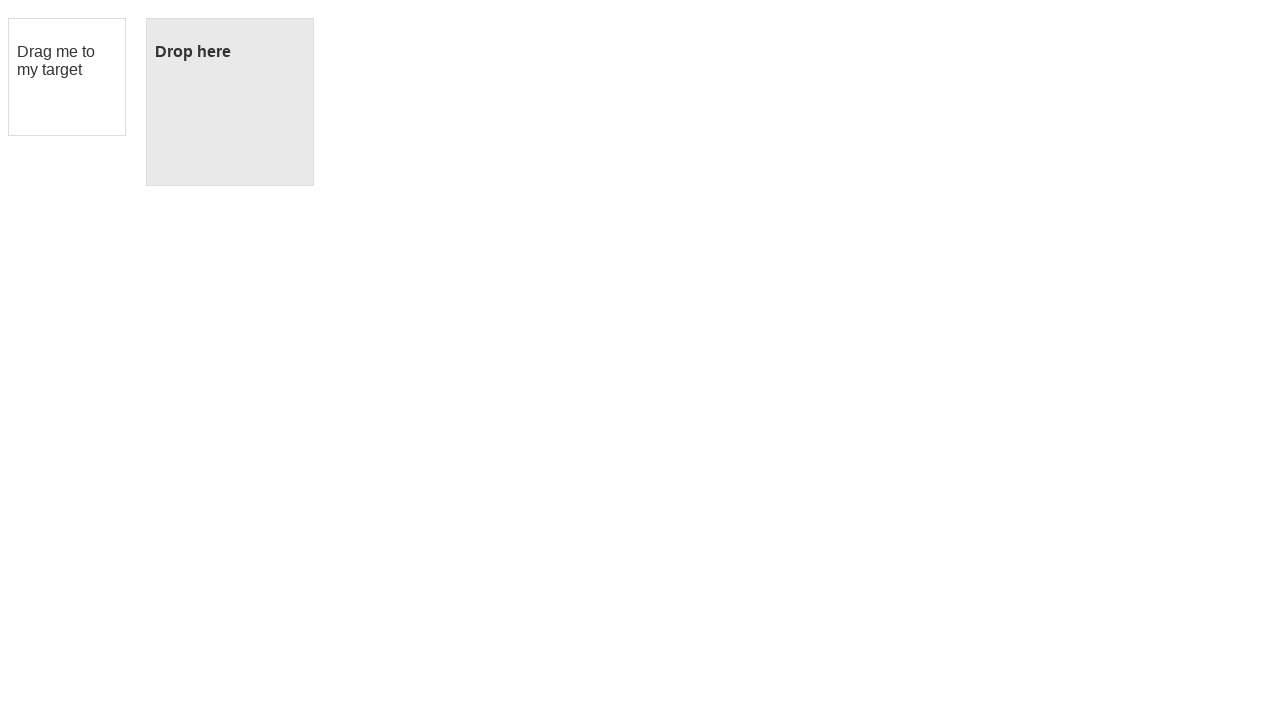

Located droppable target element
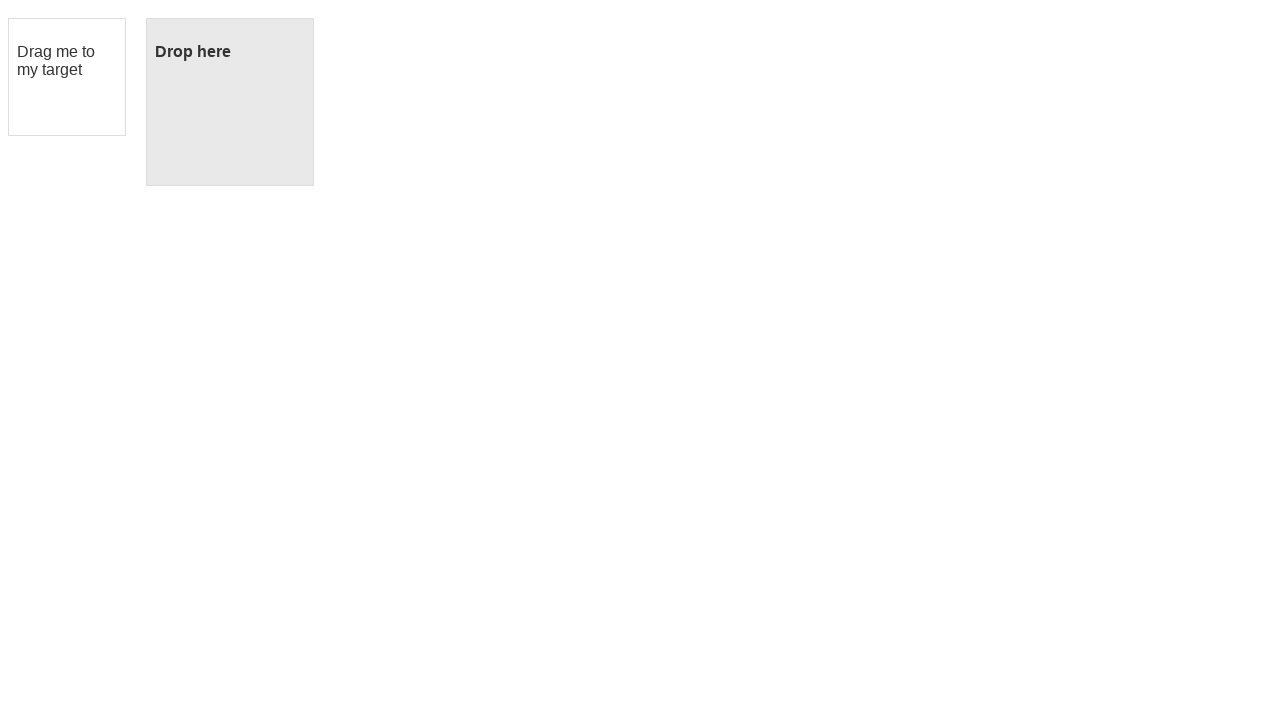

Dragged draggable element onto droppable target at (230, 102)
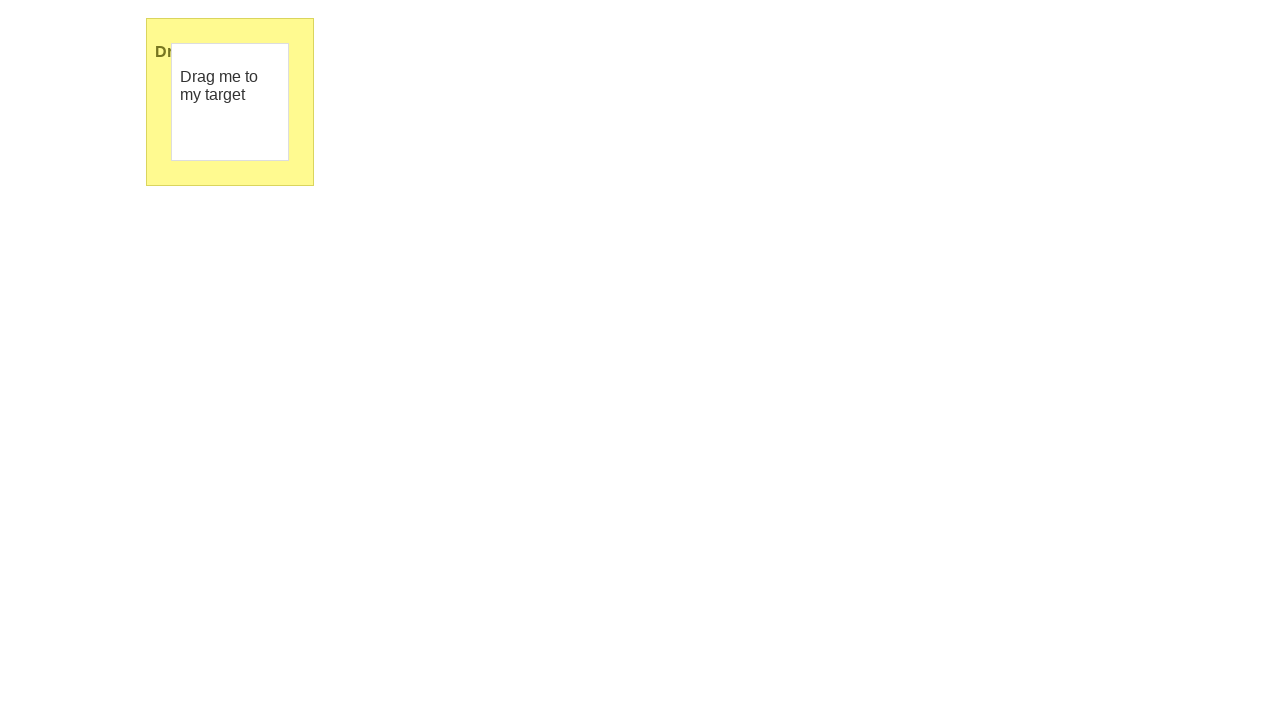

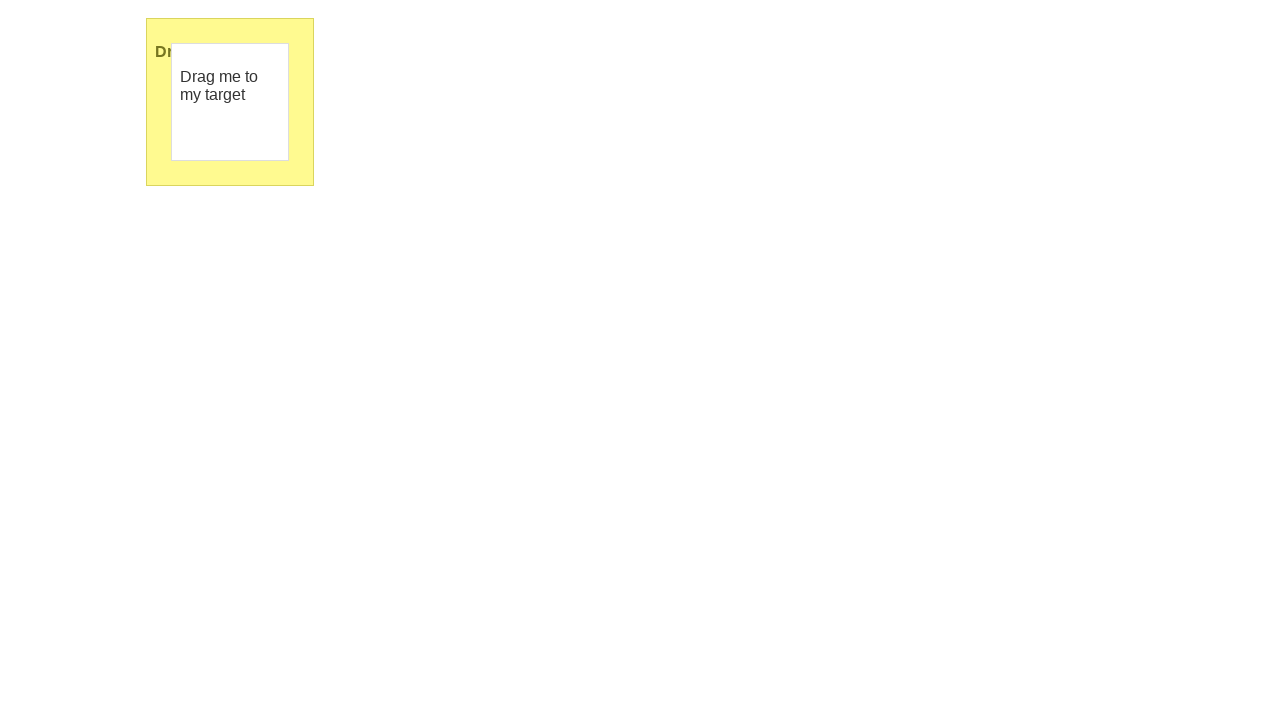